Tests clicking a primary button using keyboard input on the UI Testing Playground class attribute challenge page, repeated 3 times to verify consistent behavior.

Starting URL: http://uitestingplayground.com/classattr

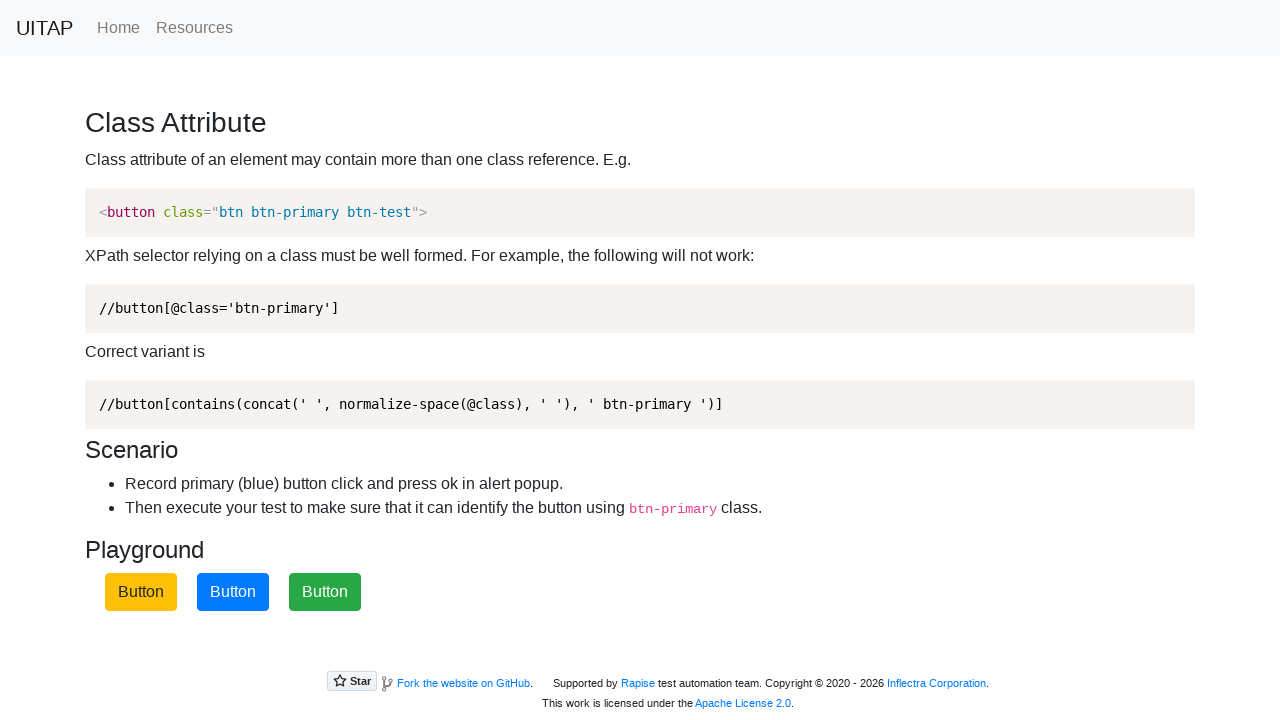

Navigated to UI Testing Playground class attribute challenge page
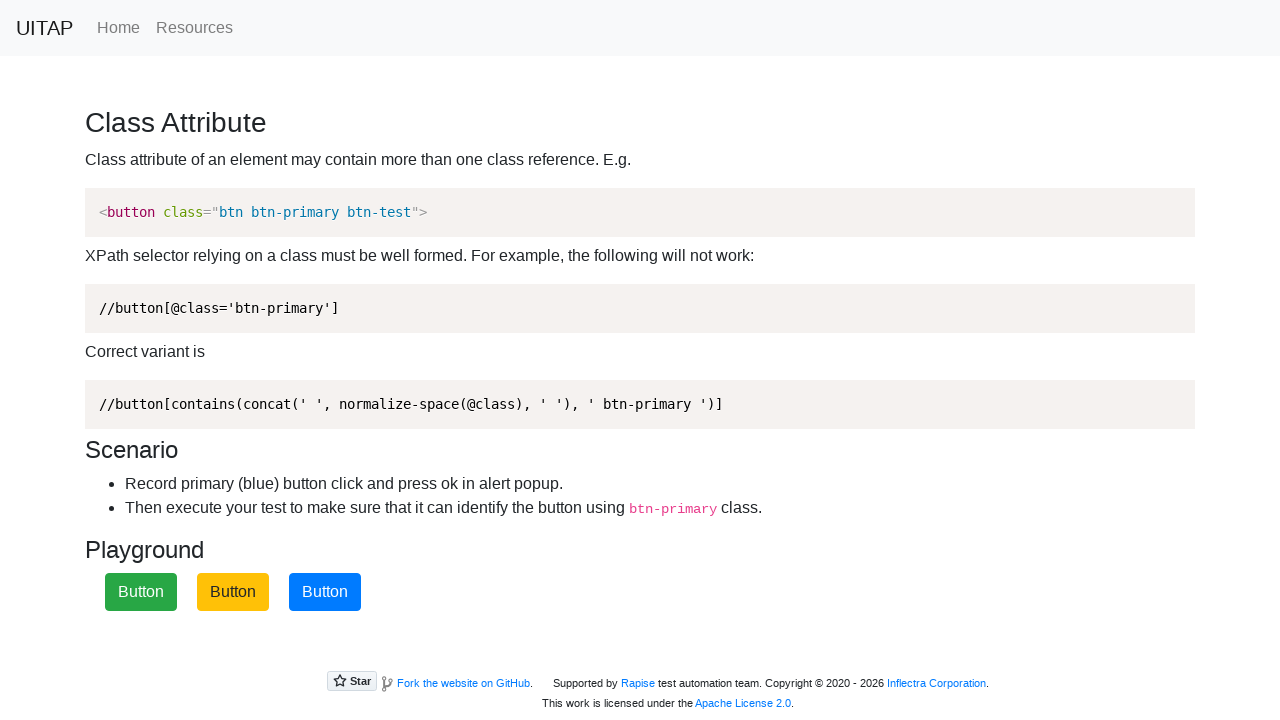

Focused on primary button on .btn-primary
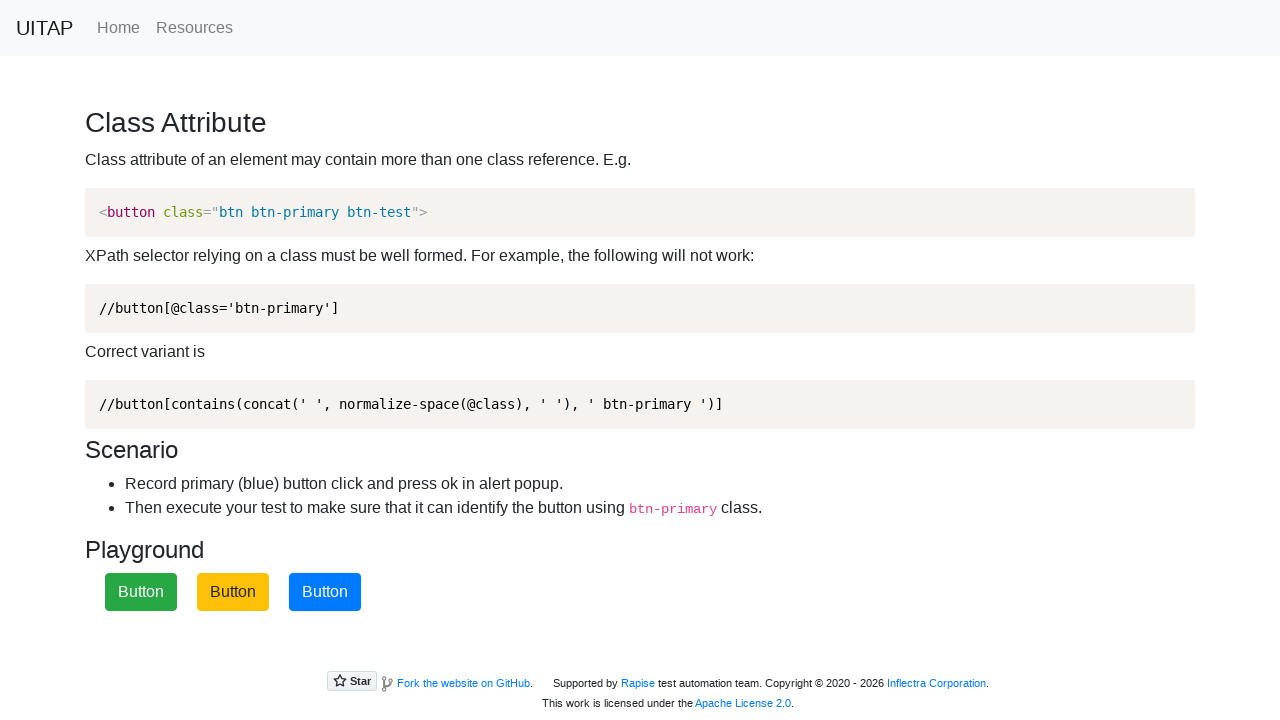

Pressed Enter key to activate primary button
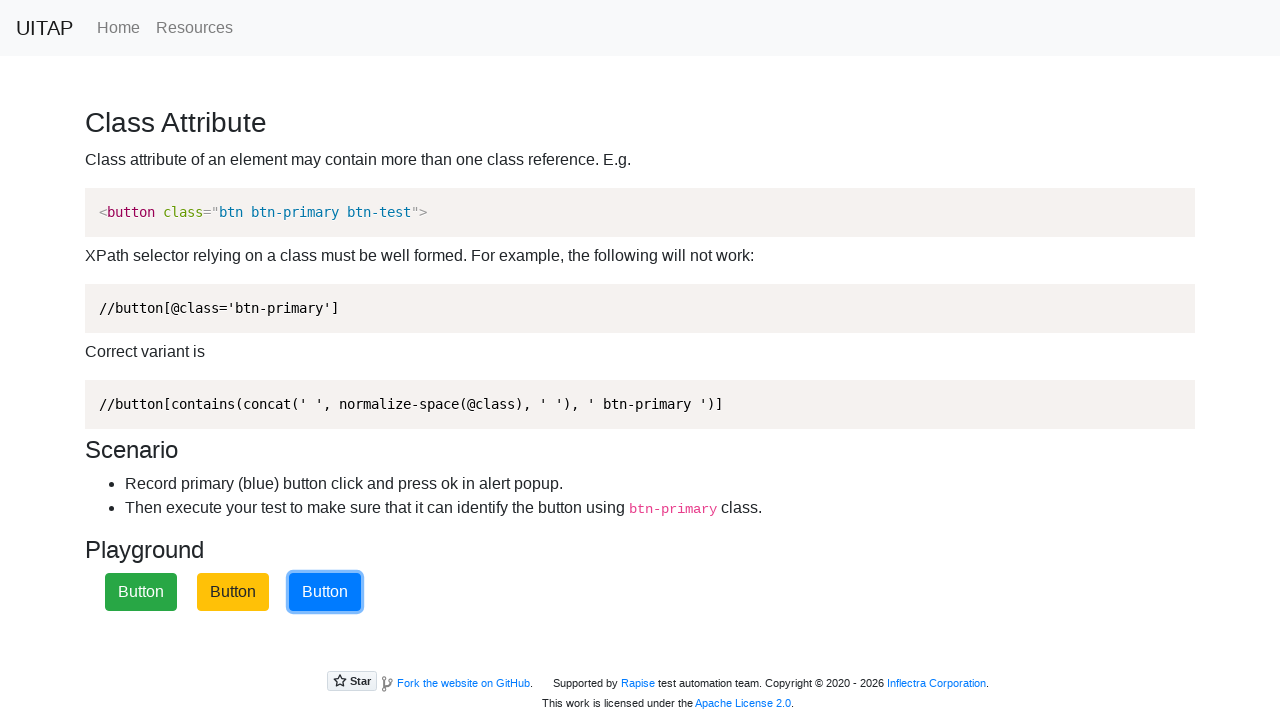

Alert dialog handler registered and accepted
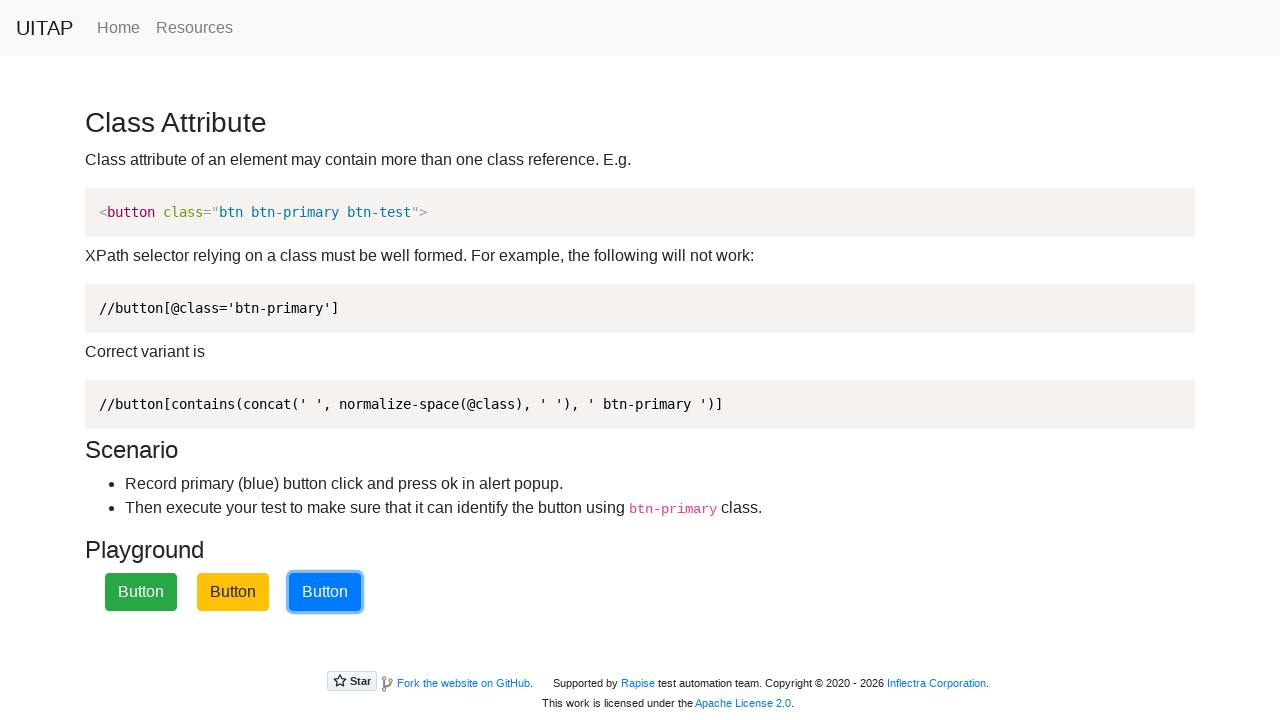

Reloaded page for next iteration of keyboard button click test
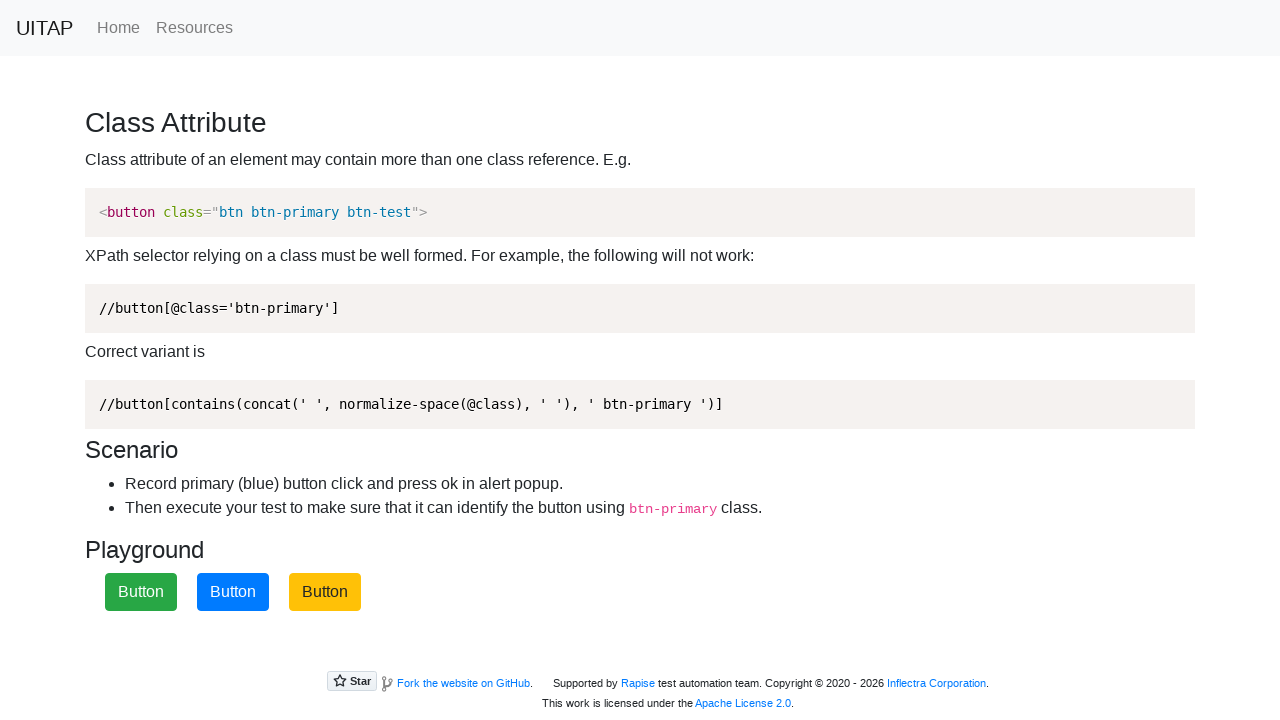

Focused on primary button on .btn-primary
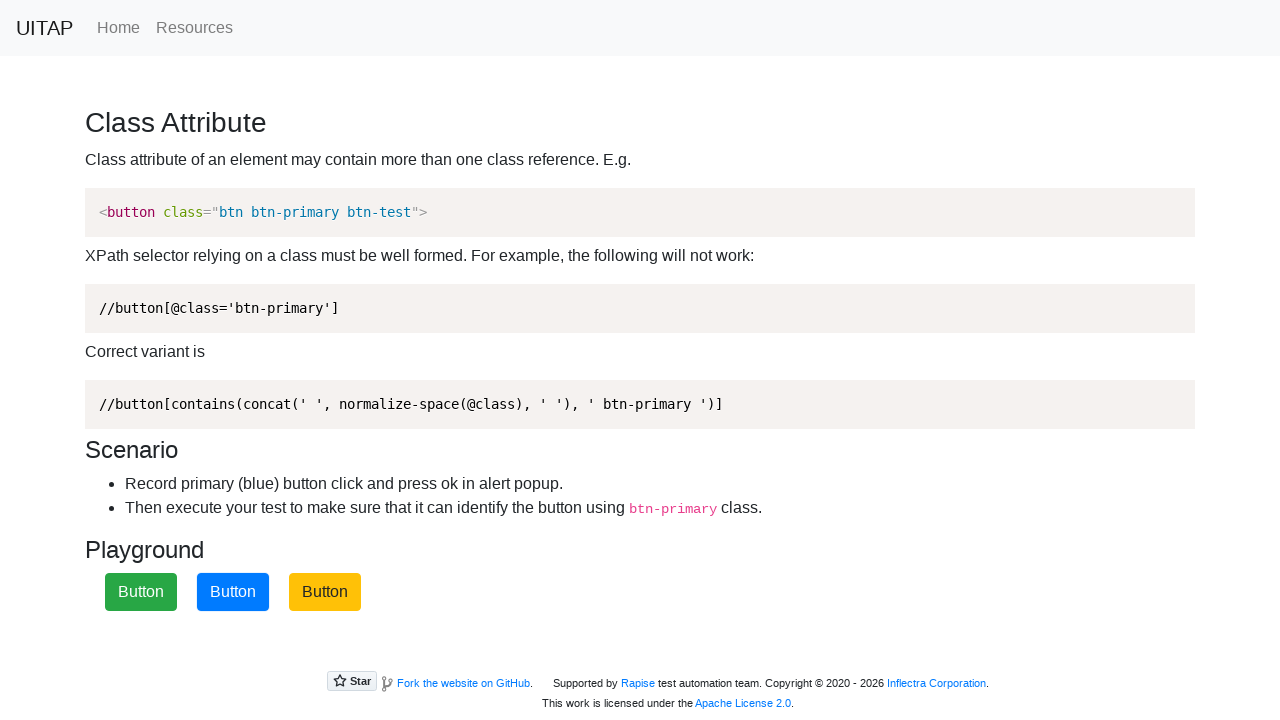

Pressed Enter key to activate primary button
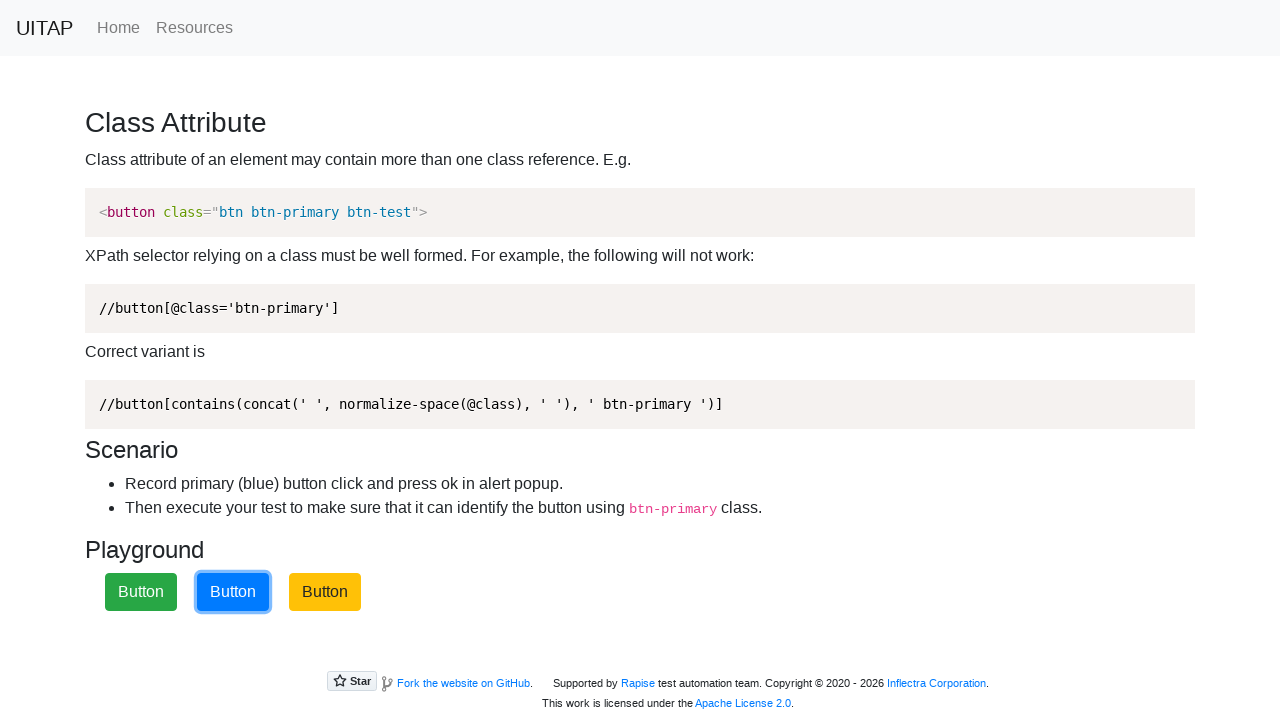

Alert dialog handler registered and accepted
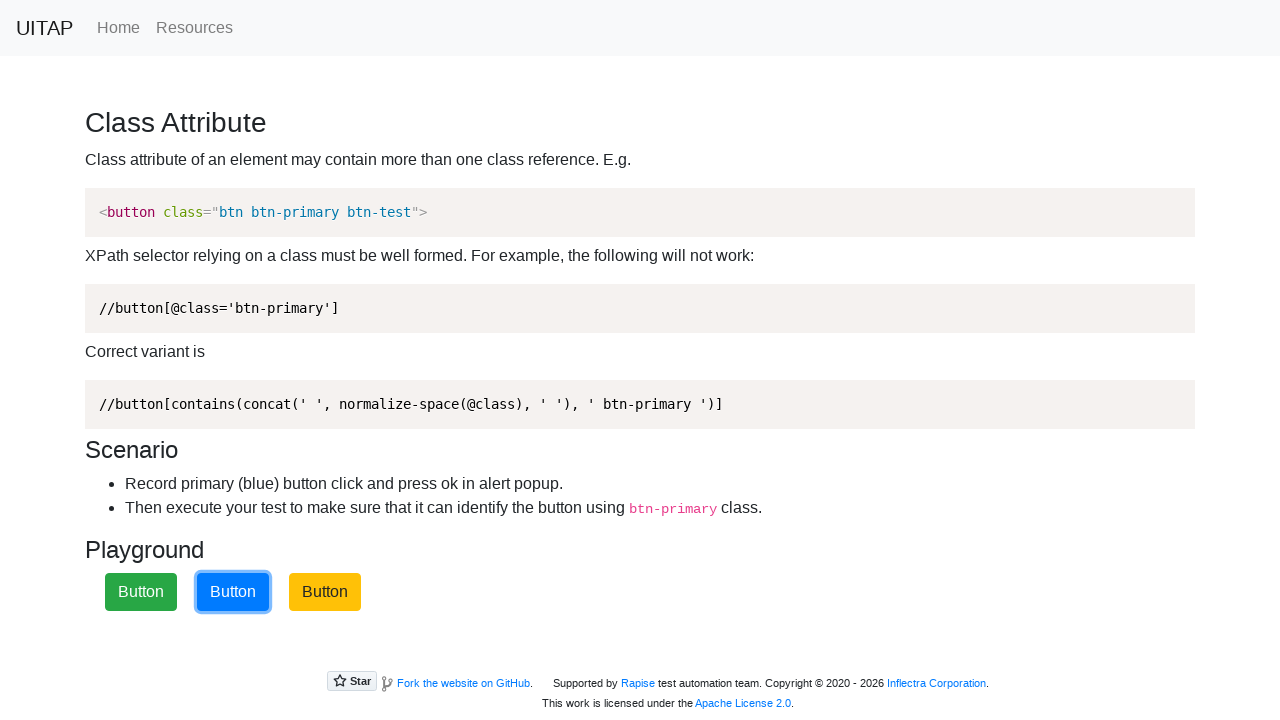

Reloaded page for next iteration of keyboard button click test
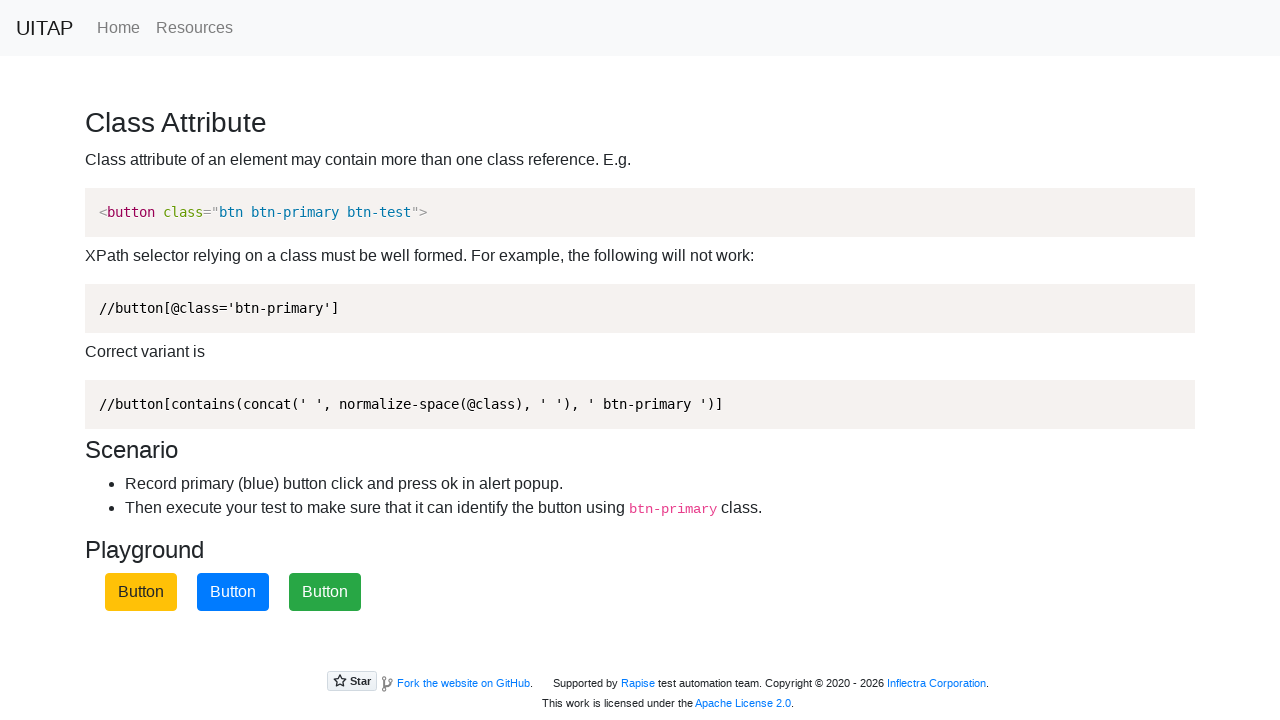

Focused on primary button on .btn-primary
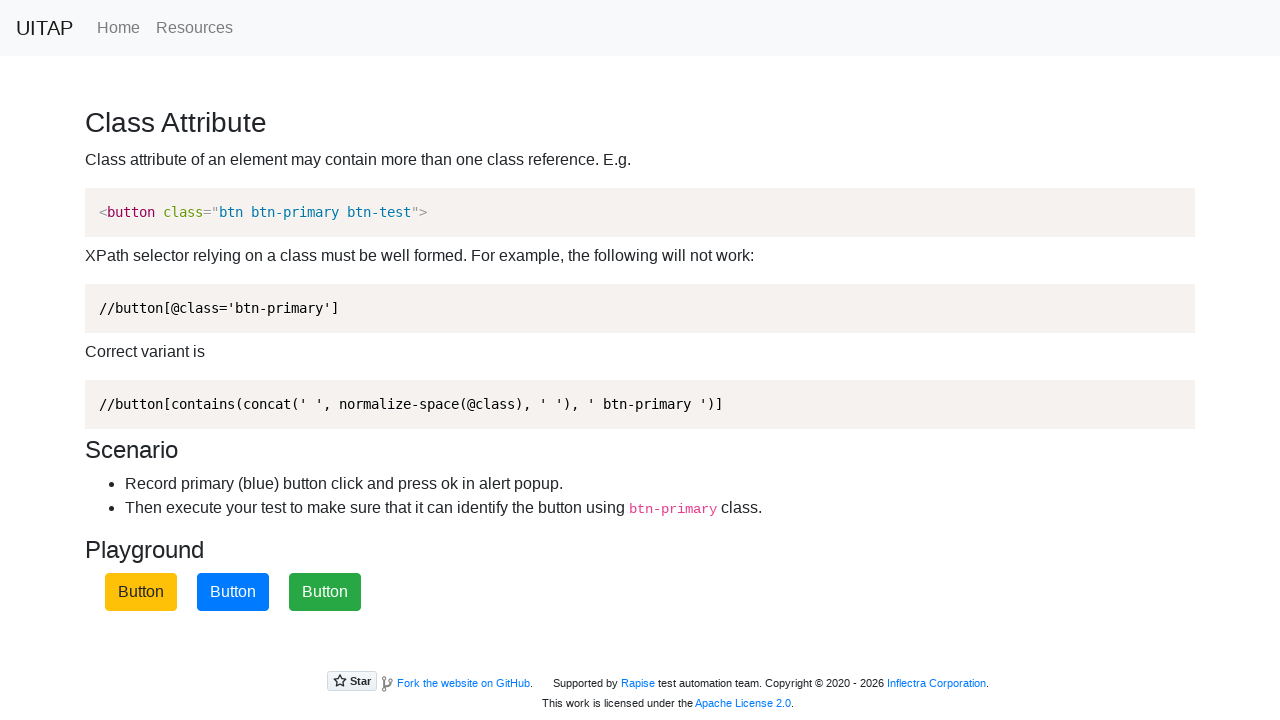

Pressed Enter key to activate primary button
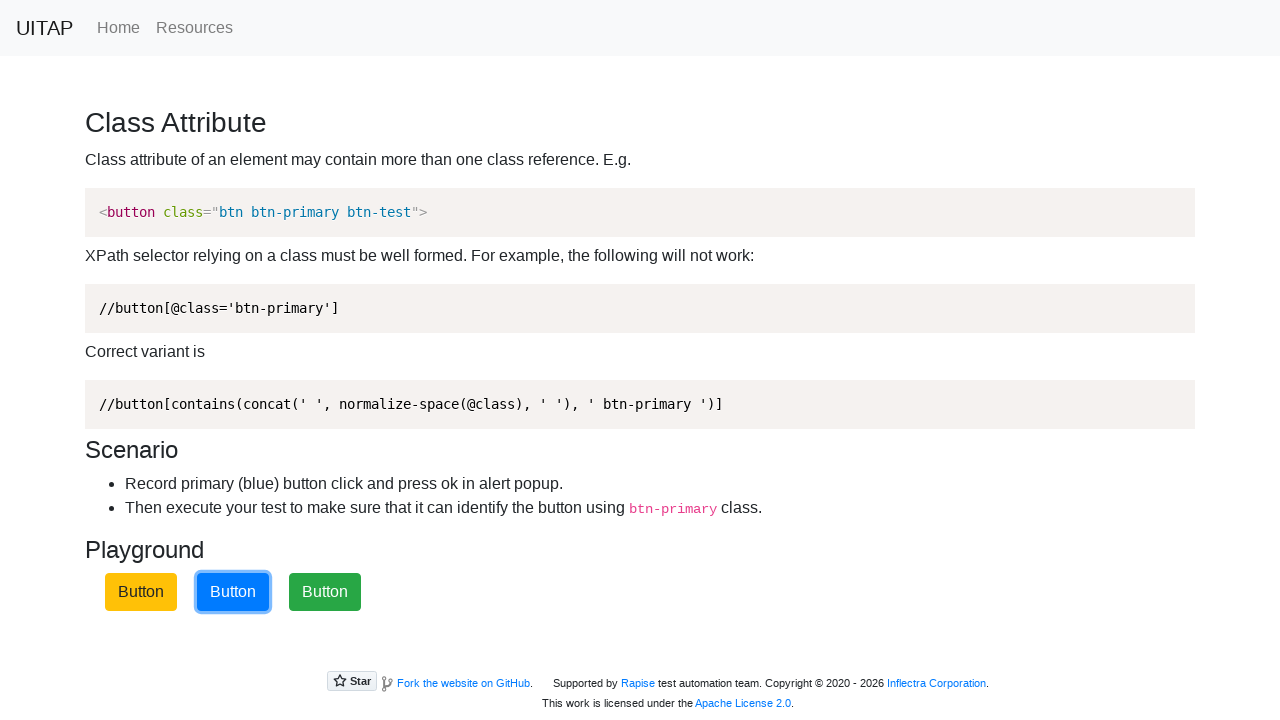

Alert dialog handler registered and accepted
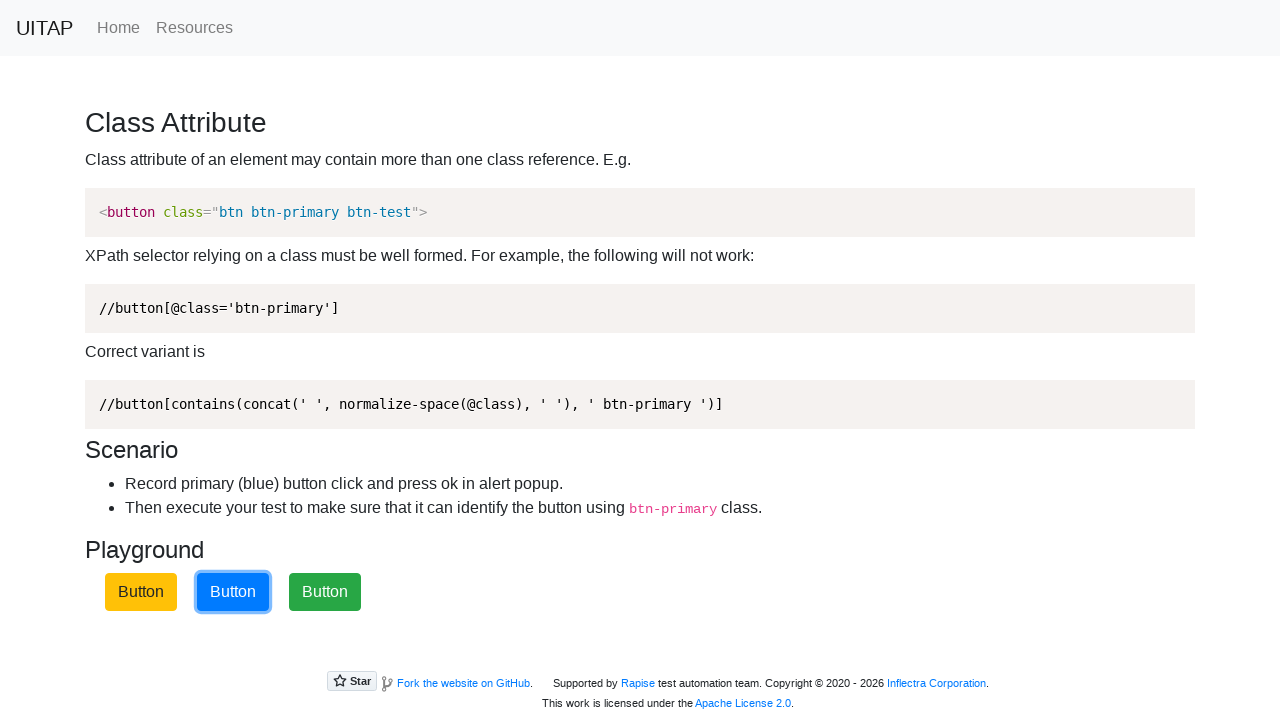

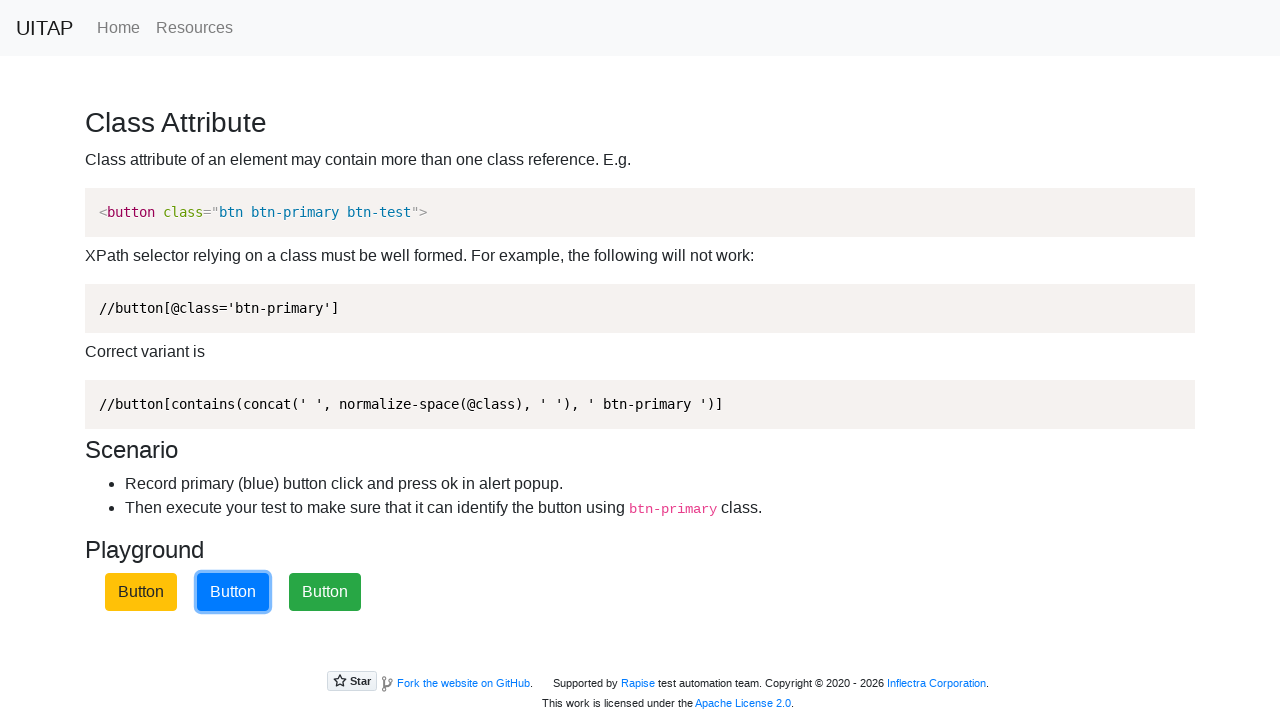